Selects a date in the date picker by clearing the field and entering a new date

Starting URL: https://demoqa.com/date-picker

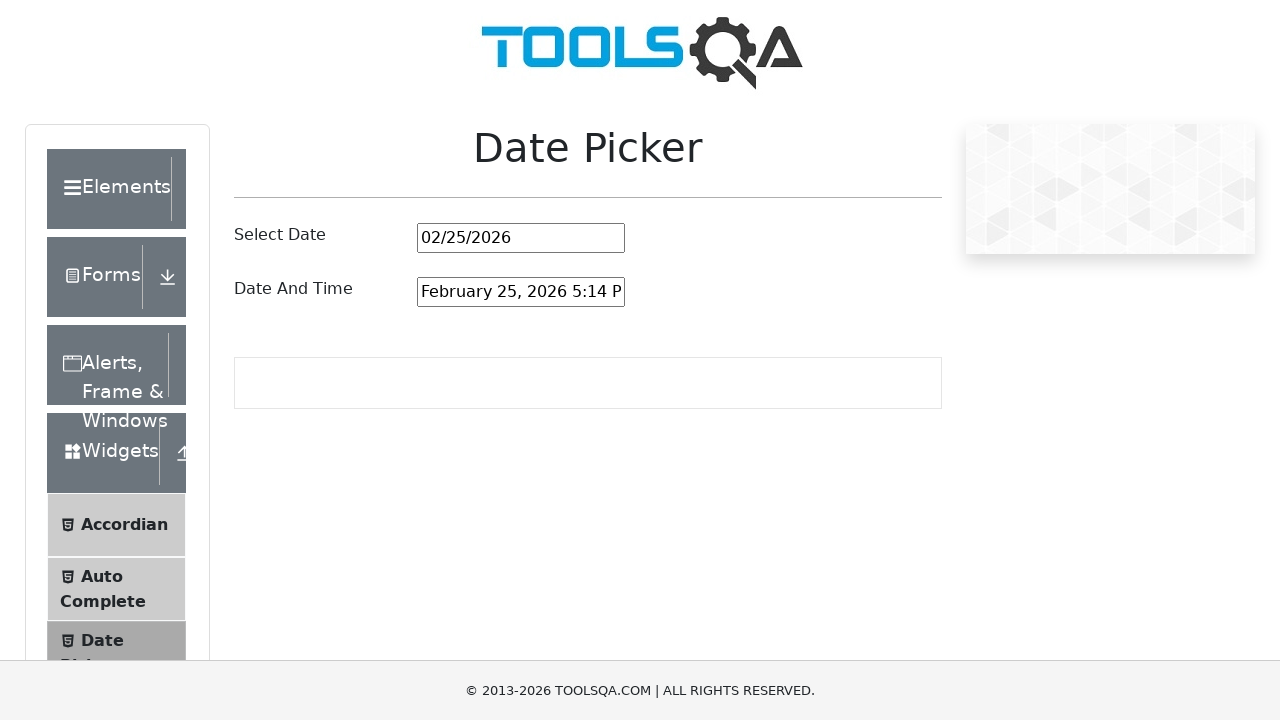

Scrolled down 600px to view date picker
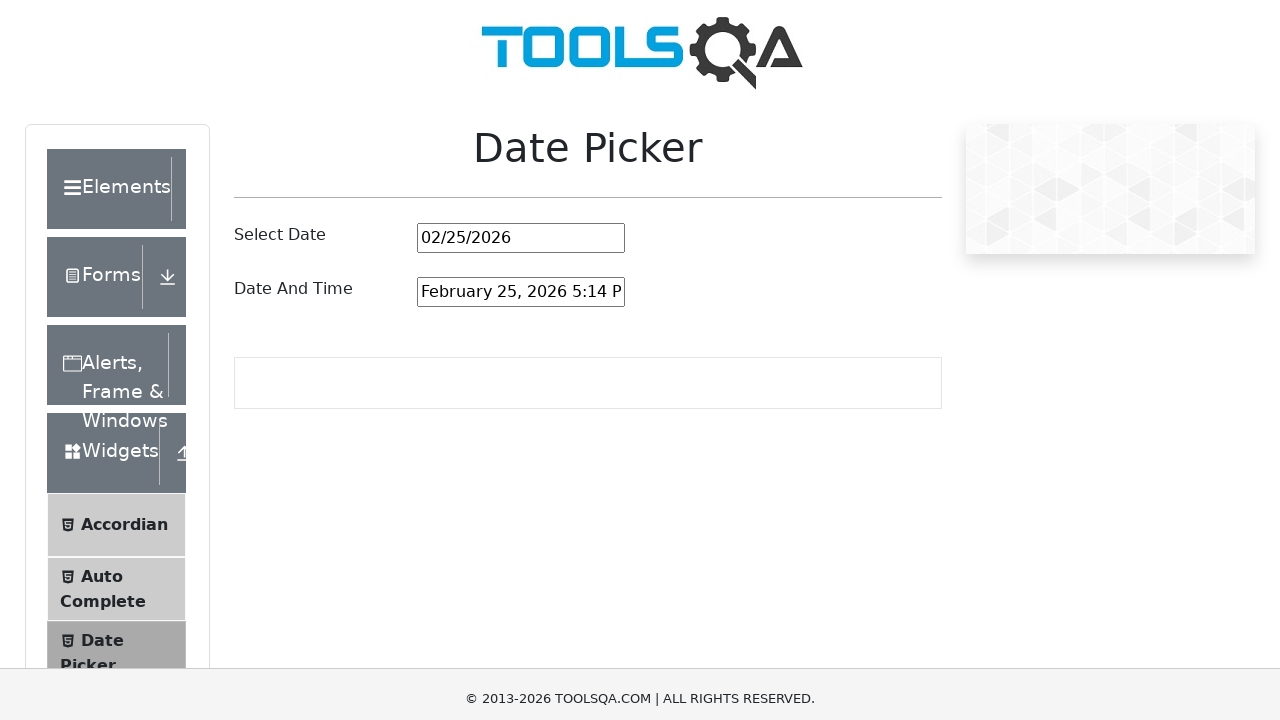

Clicked on date picker input field at (521, 15) on #datePickerMonthYearInput
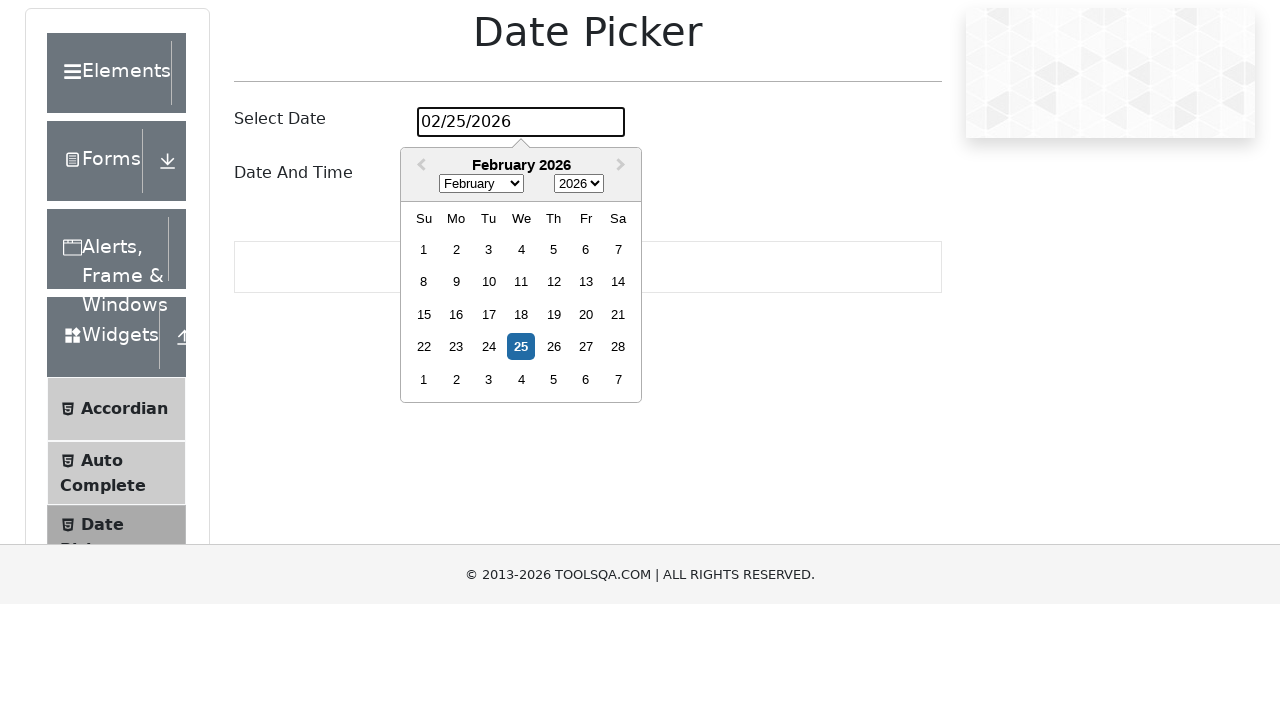

Selected all text in date field
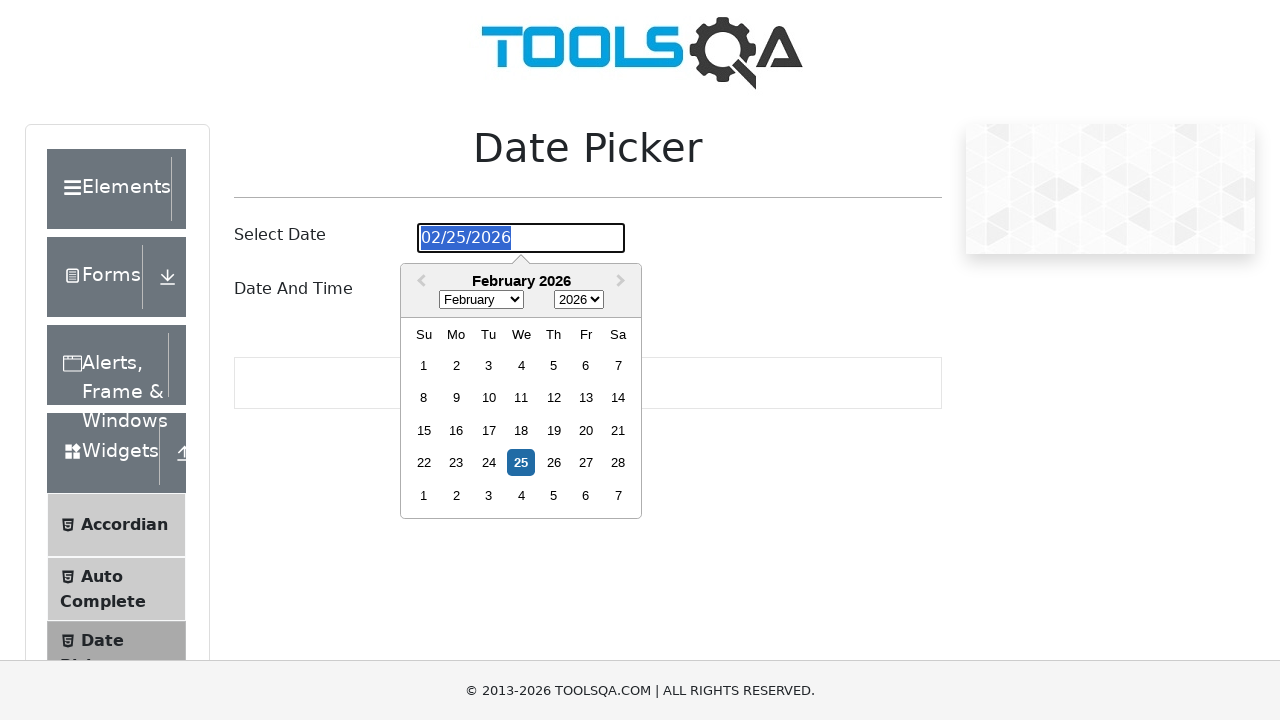

Cleared date field contents
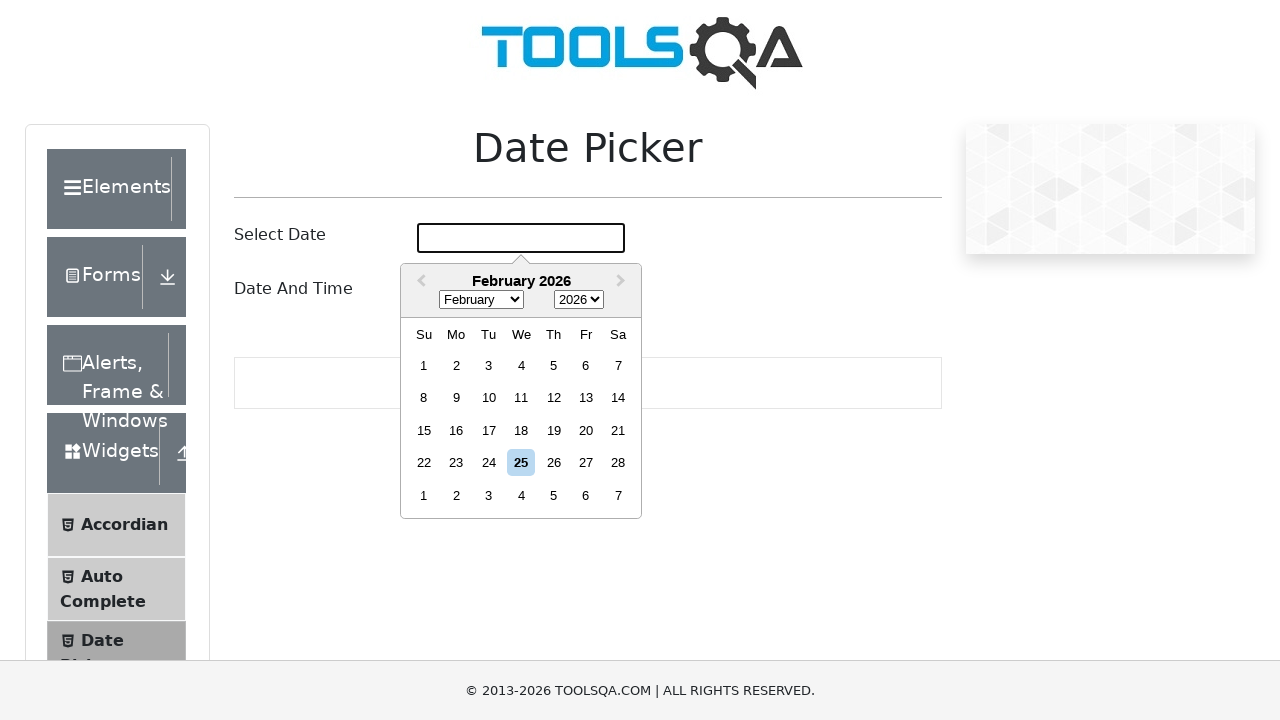

Entered new date '03/08/2023' in date picker field on #datePickerMonthYearInput
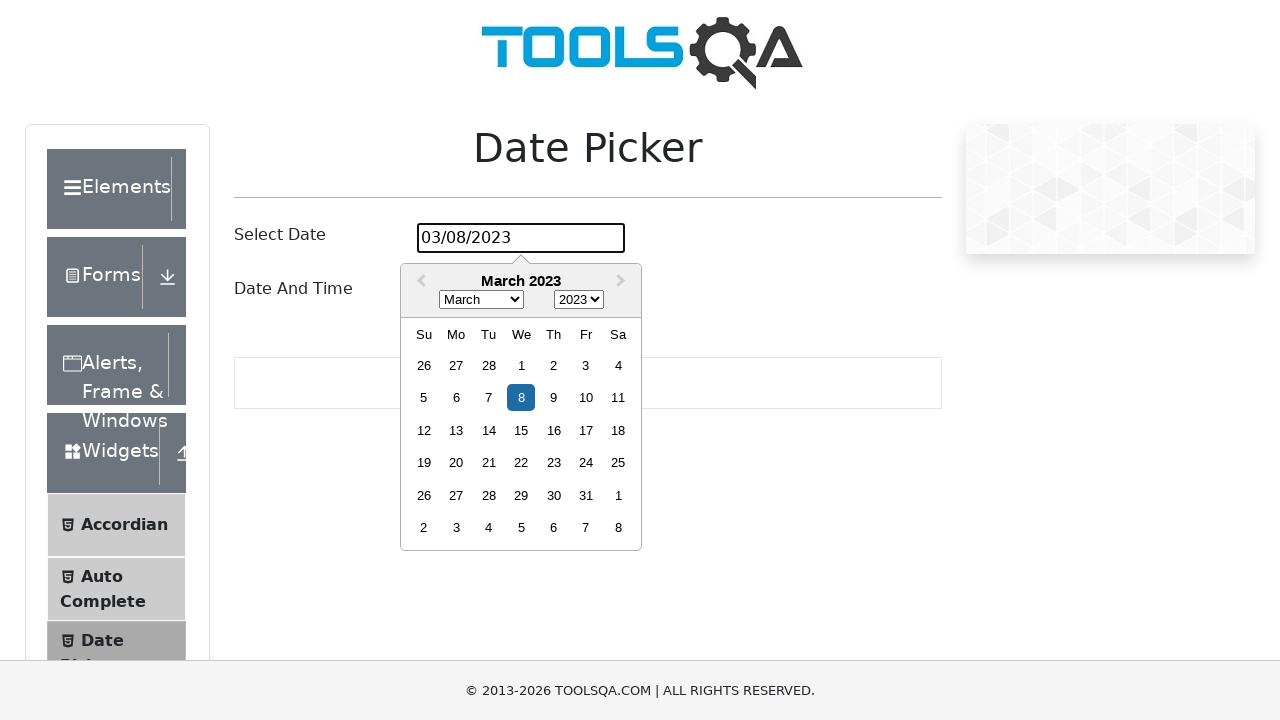

Pressed Enter to confirm date selection
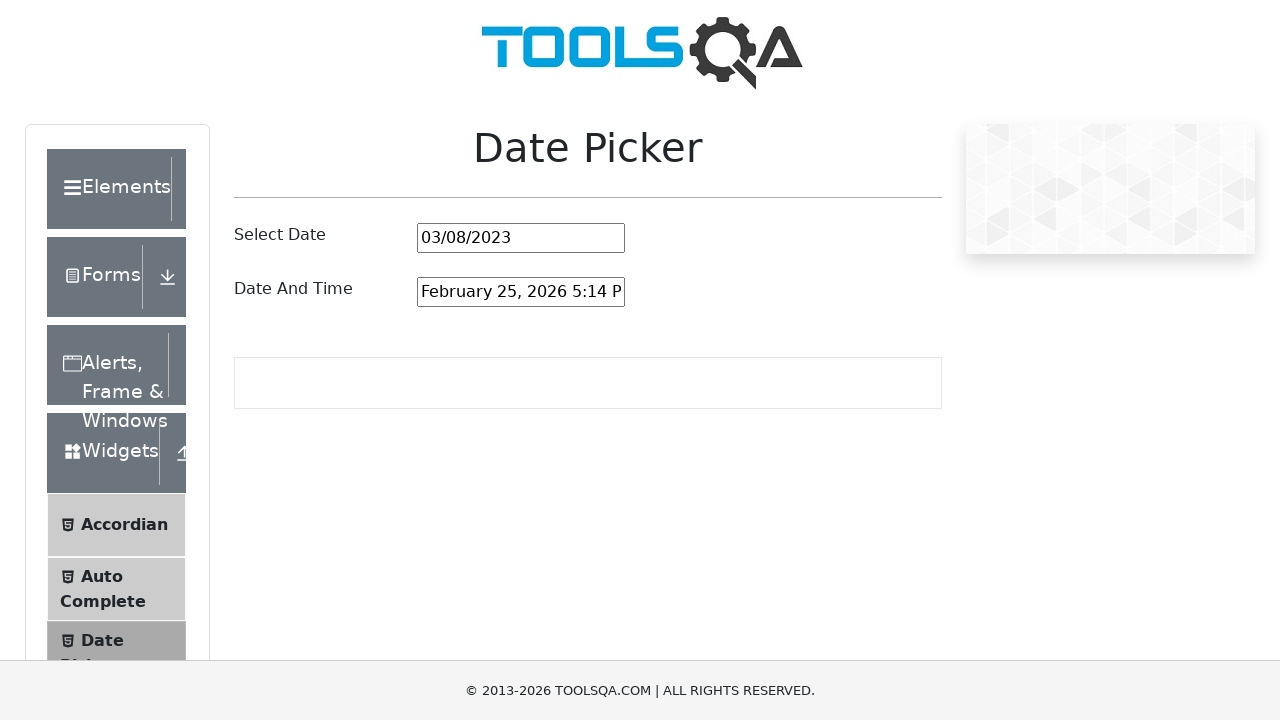

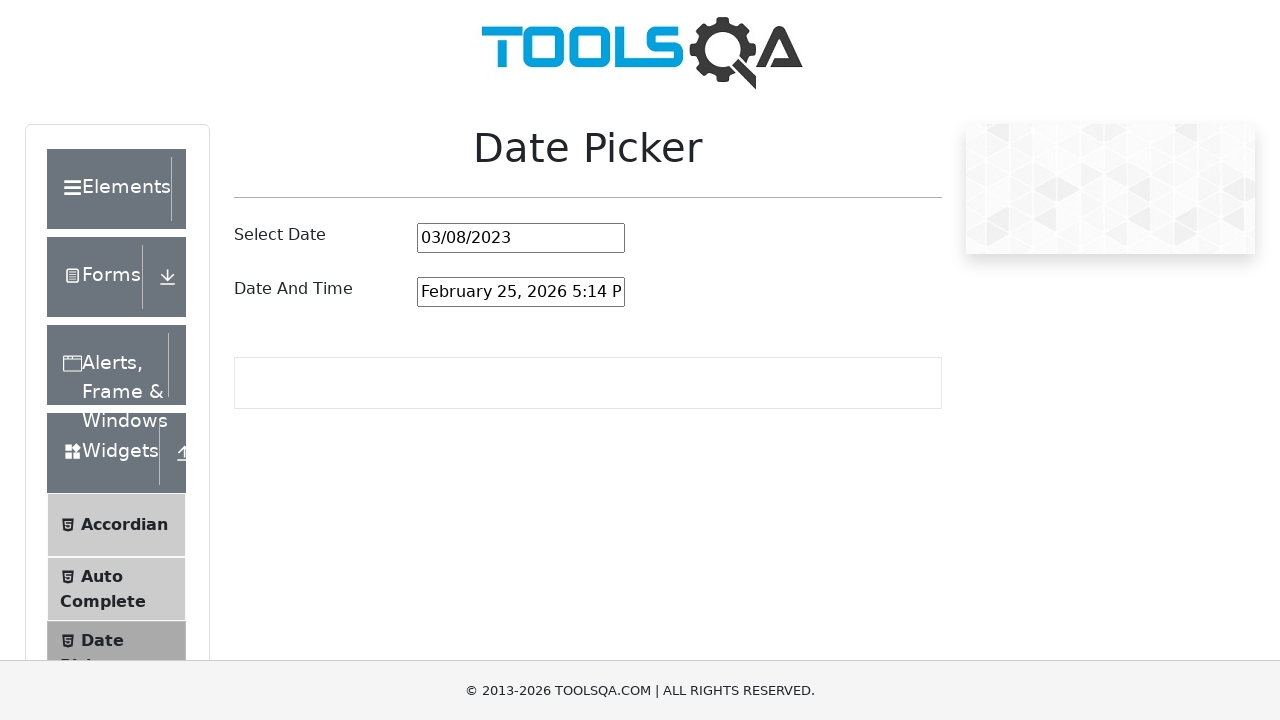